Tests a slow calculator application by setting a delay value, performing a calculation (7+8), and verifying the result displays 15.

Starting URL: https://bonigarcia.dev/selenium-webdriver-java/slow-calculator.html

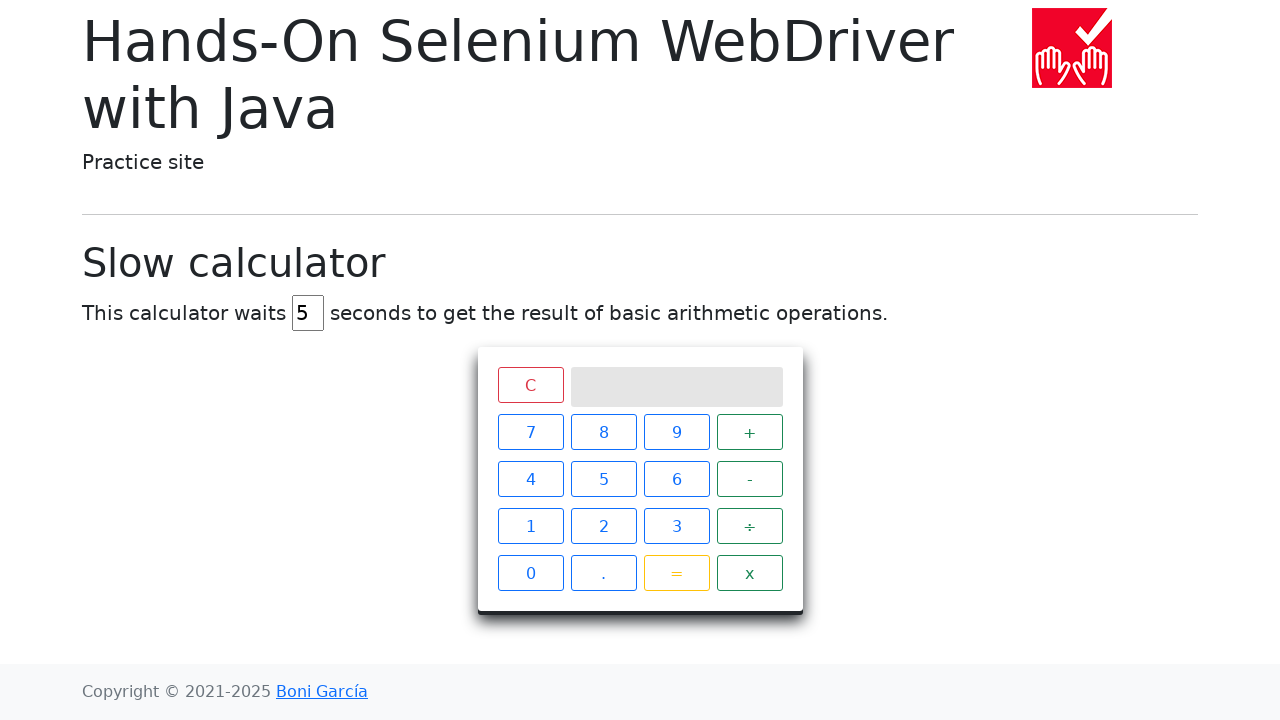

Cleared the delay input field on #delay
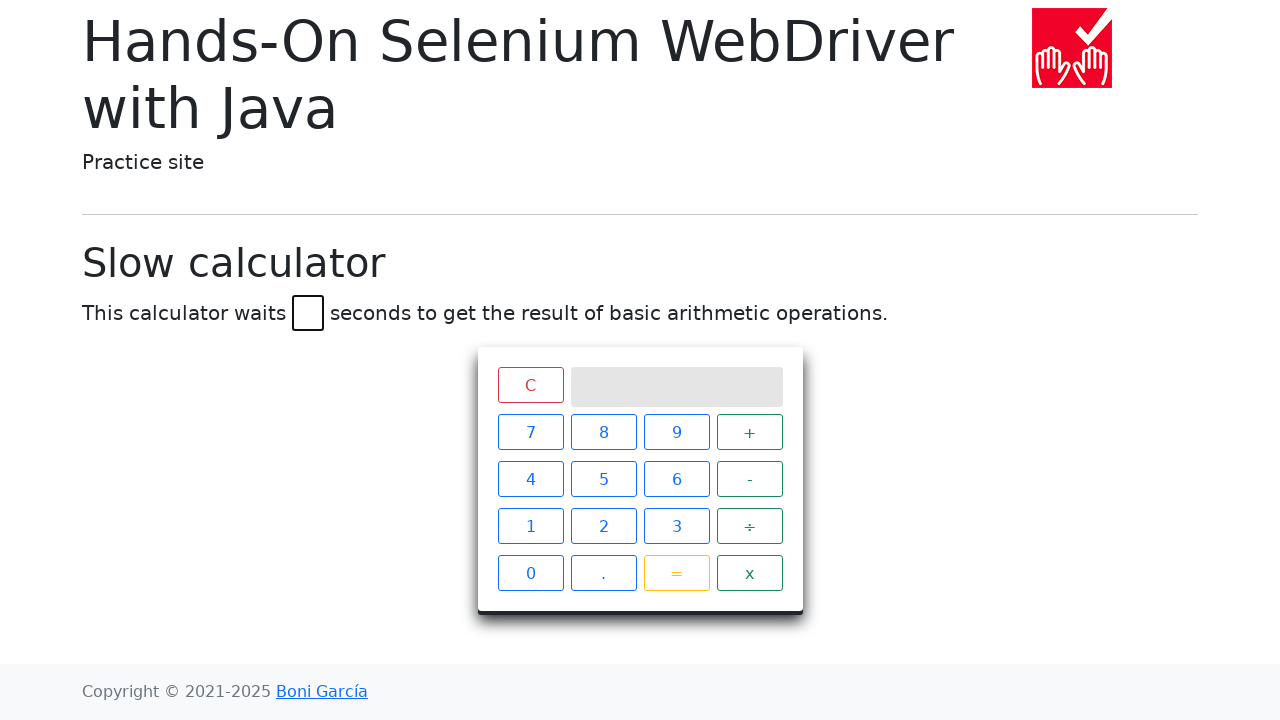

Set delay value to 45 seconds on #delay
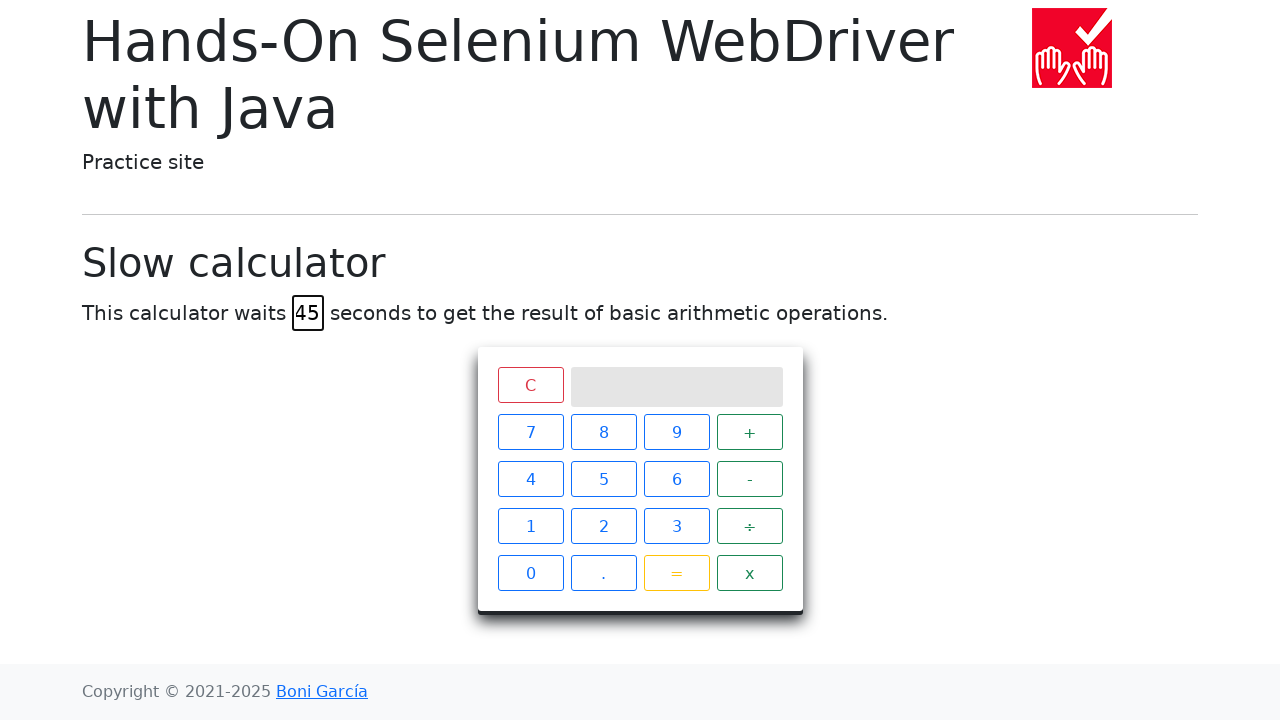

Clicked calculator button 7 at (530, 432) on xpath=//span[text()="7"]
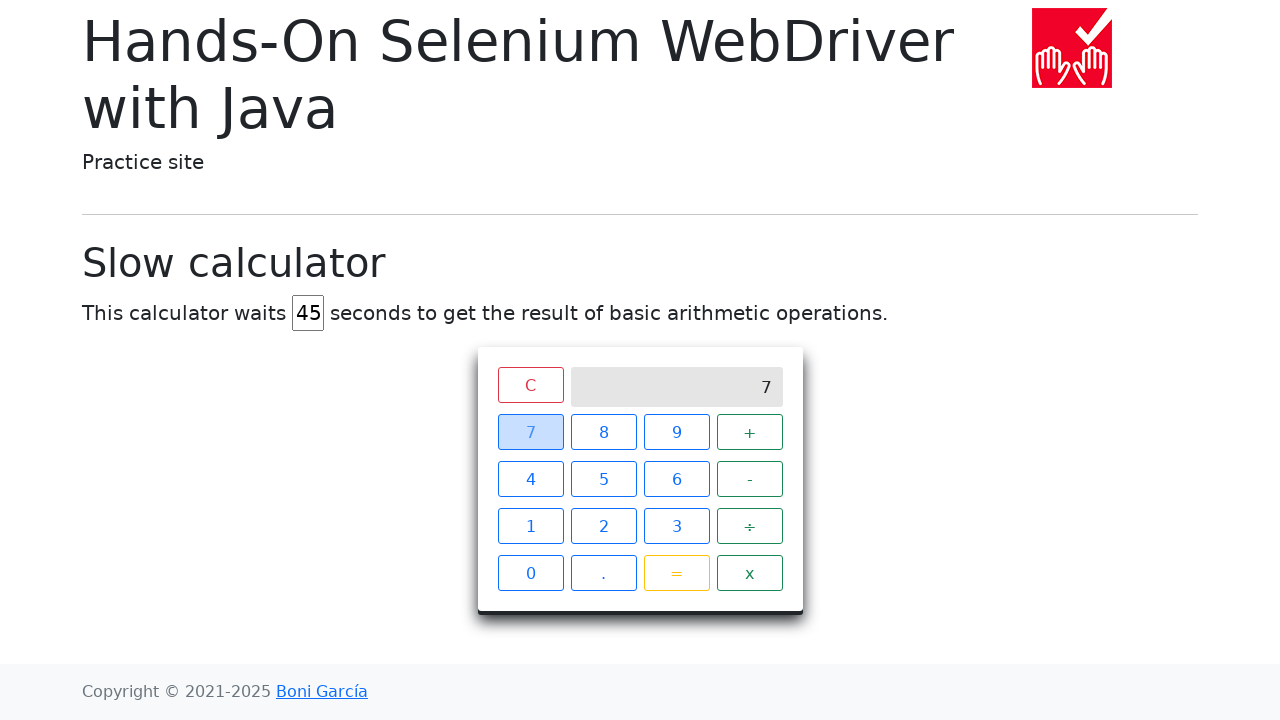

Clicked calculator button + at (750, 432) on xpath=//span[text()="+"]
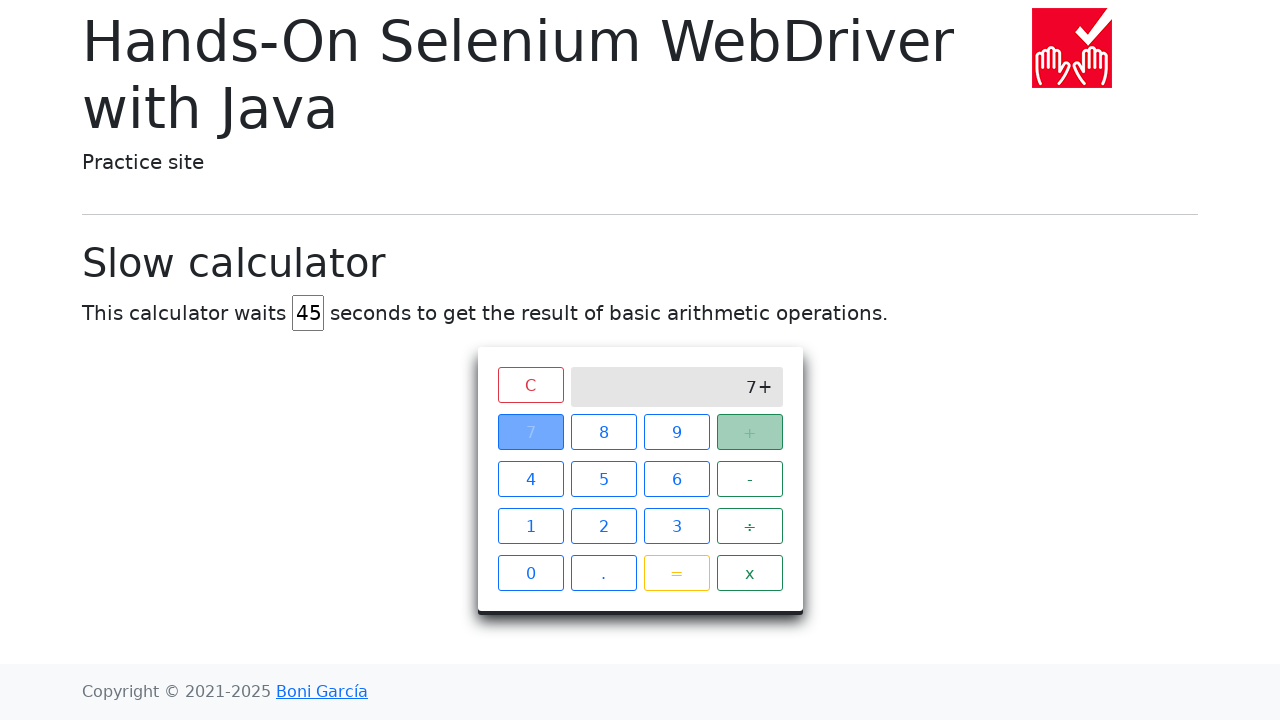

Clicked calculator button 8 at (604, 432) on xpath=//span[text()="8"]
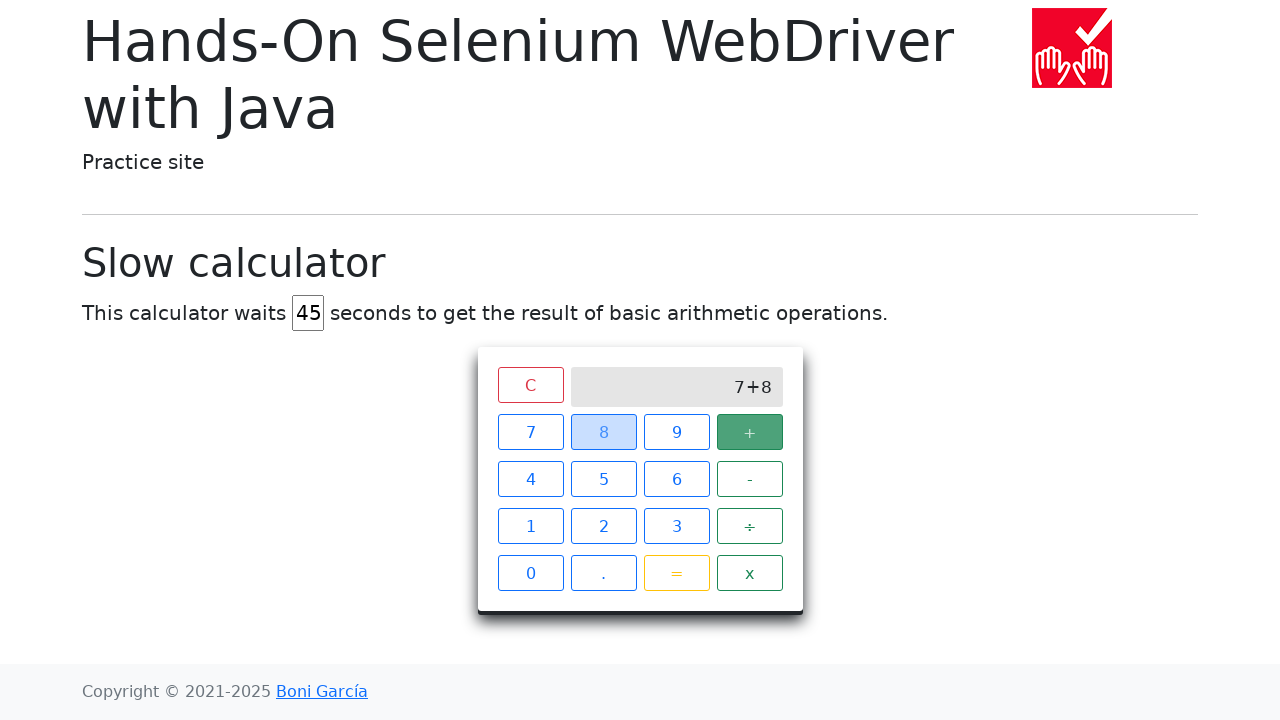

Clicked calculator button = to execute calculation at (676, 573) on xpath=//span[text()="="]
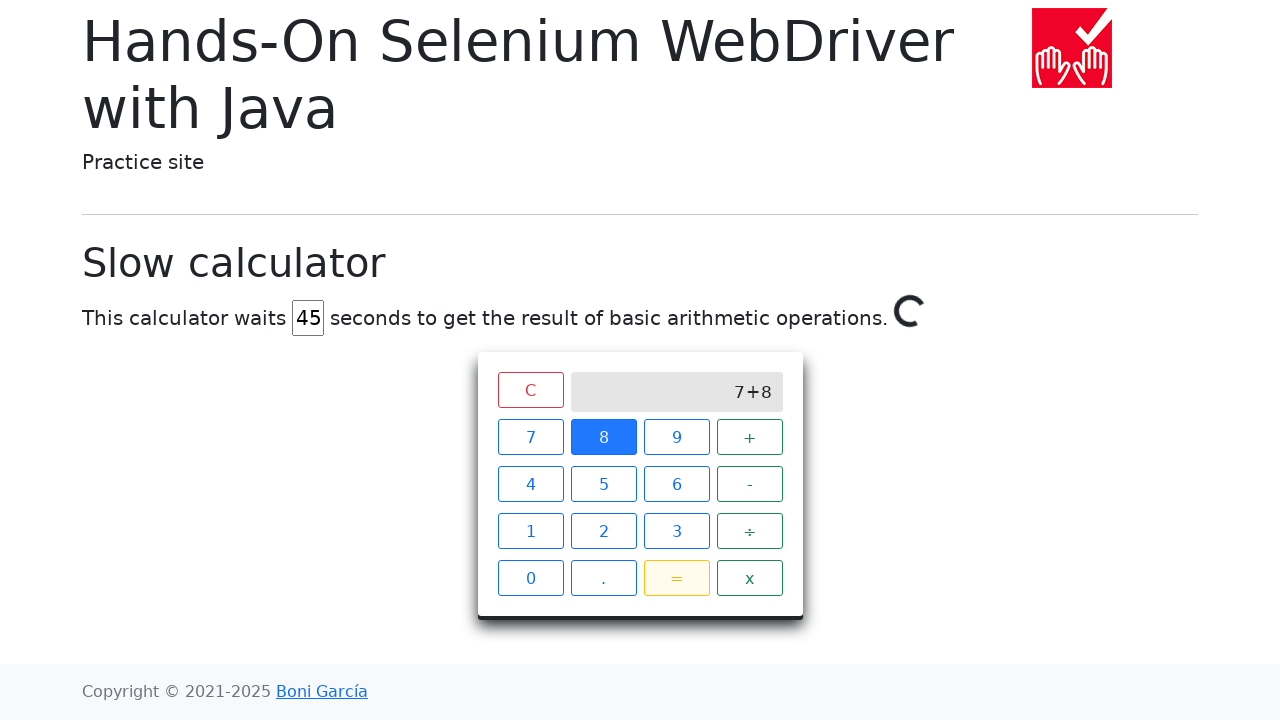

Verified calculation result displays 15 on screen
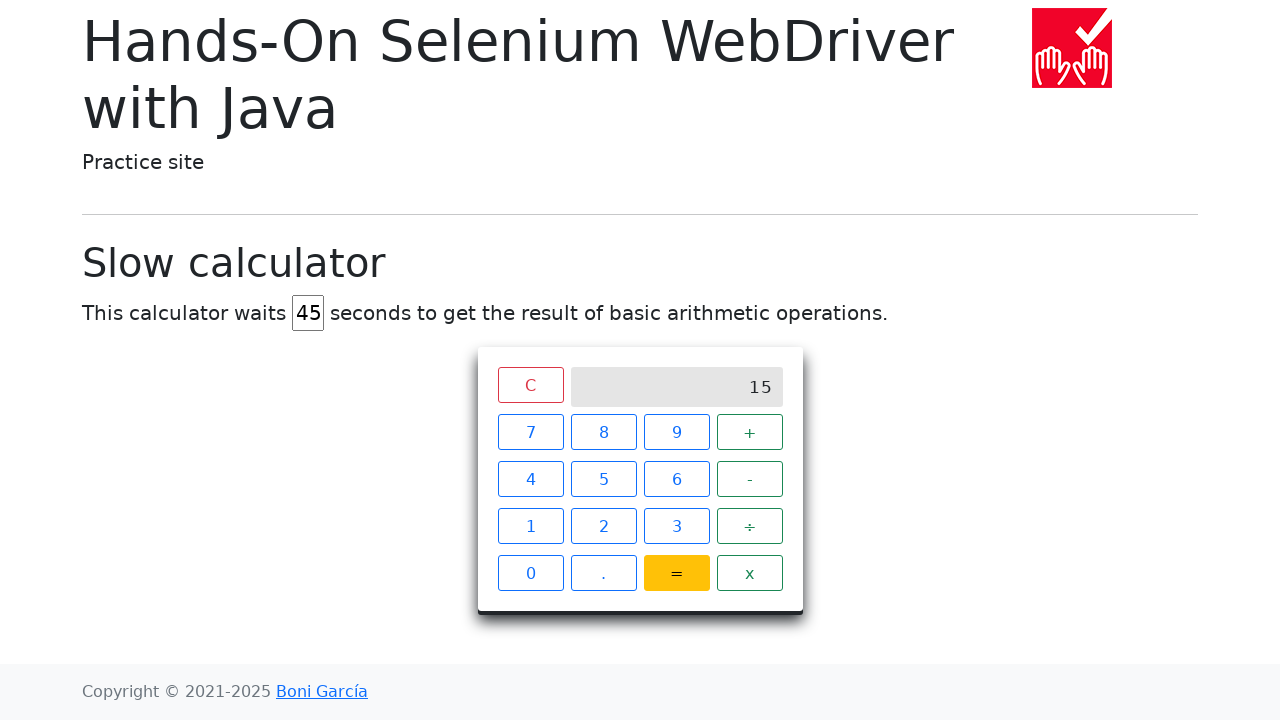

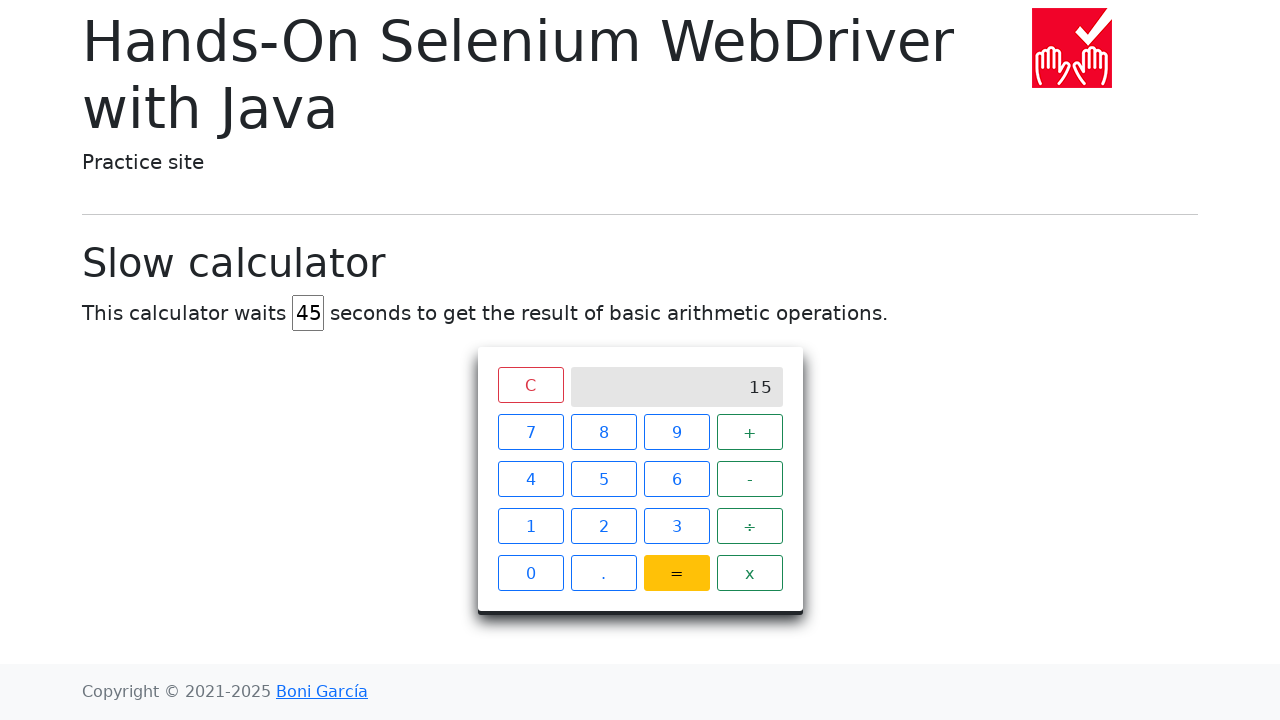